Tests file upload functionality on a registration page by uploading a PDF file and verifying the upload was successful

Starting URL: https://demo.automationtesting.in/Register.html

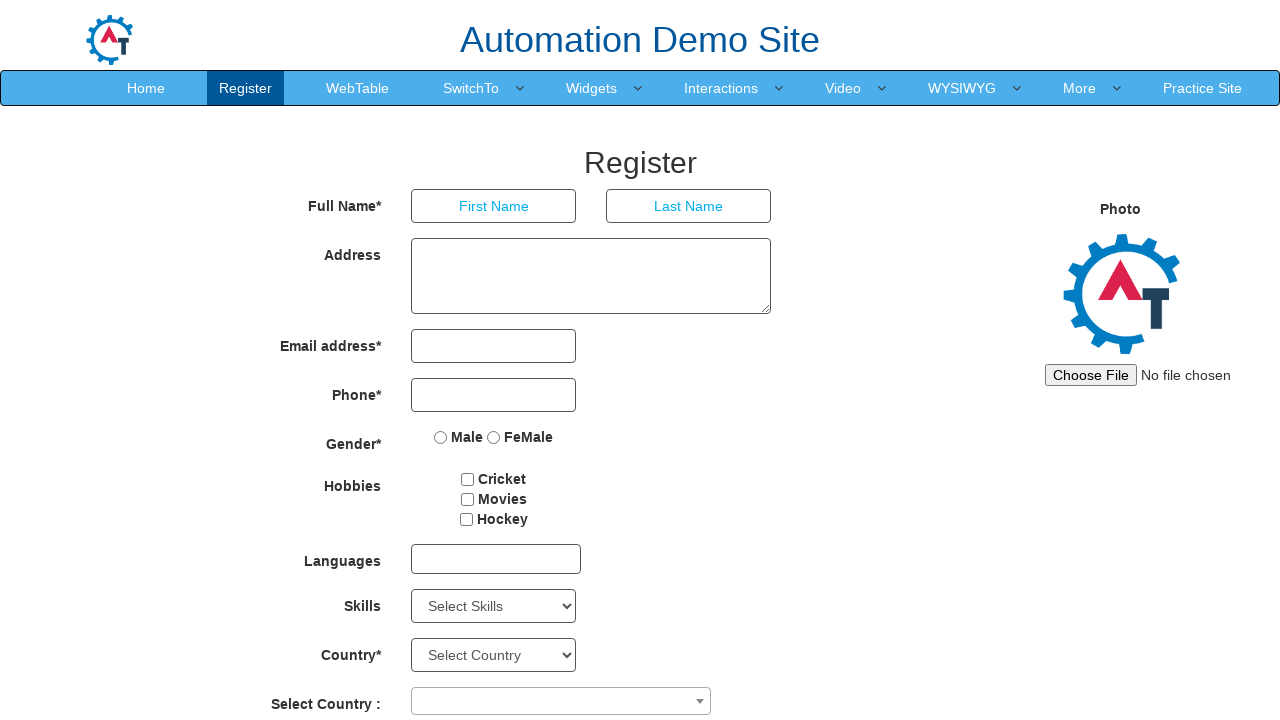

Located file input element with id 'imagesrc'
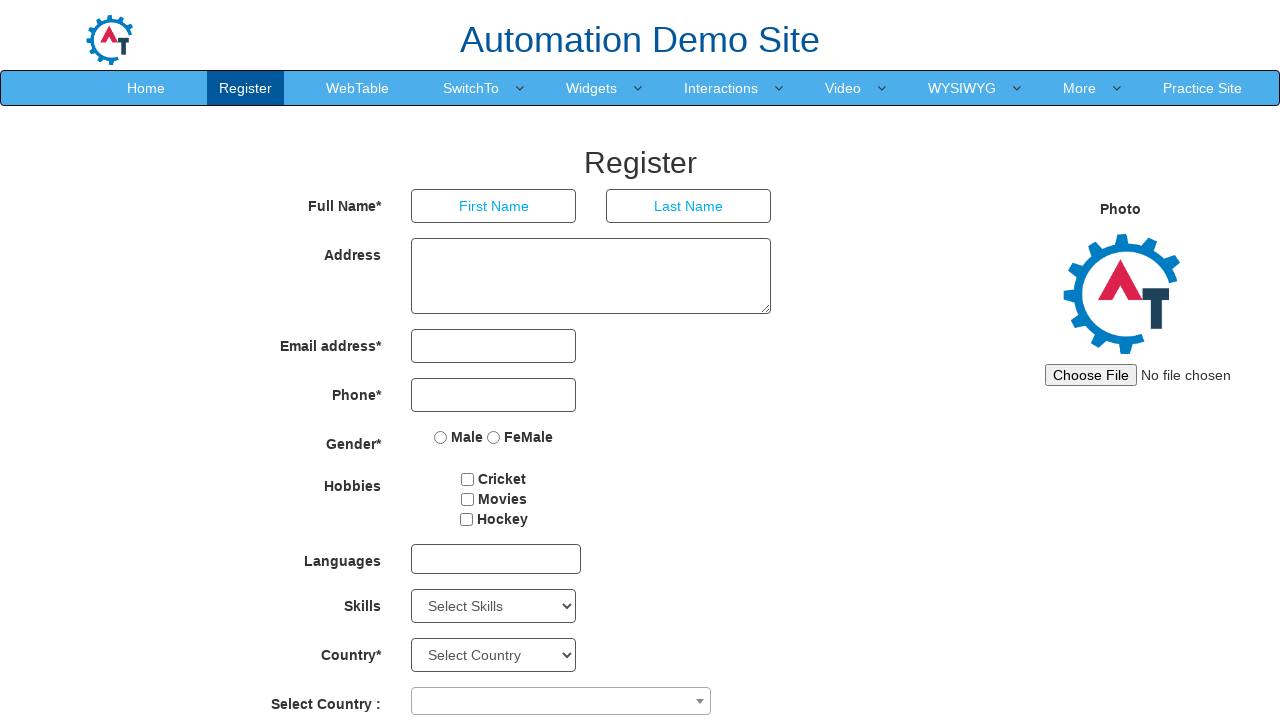

Created temporary test PDF file at /tmp/test_resume.pdf
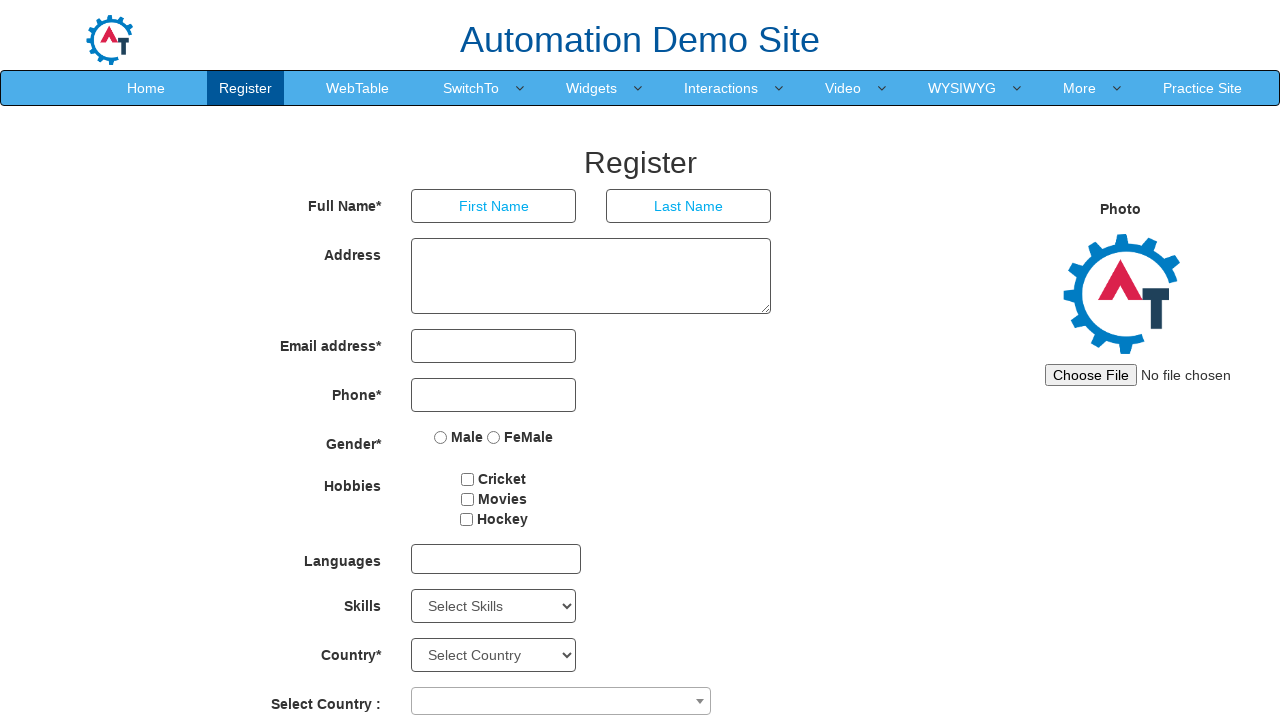

Uploaded test_resume.pdf file to the file input element
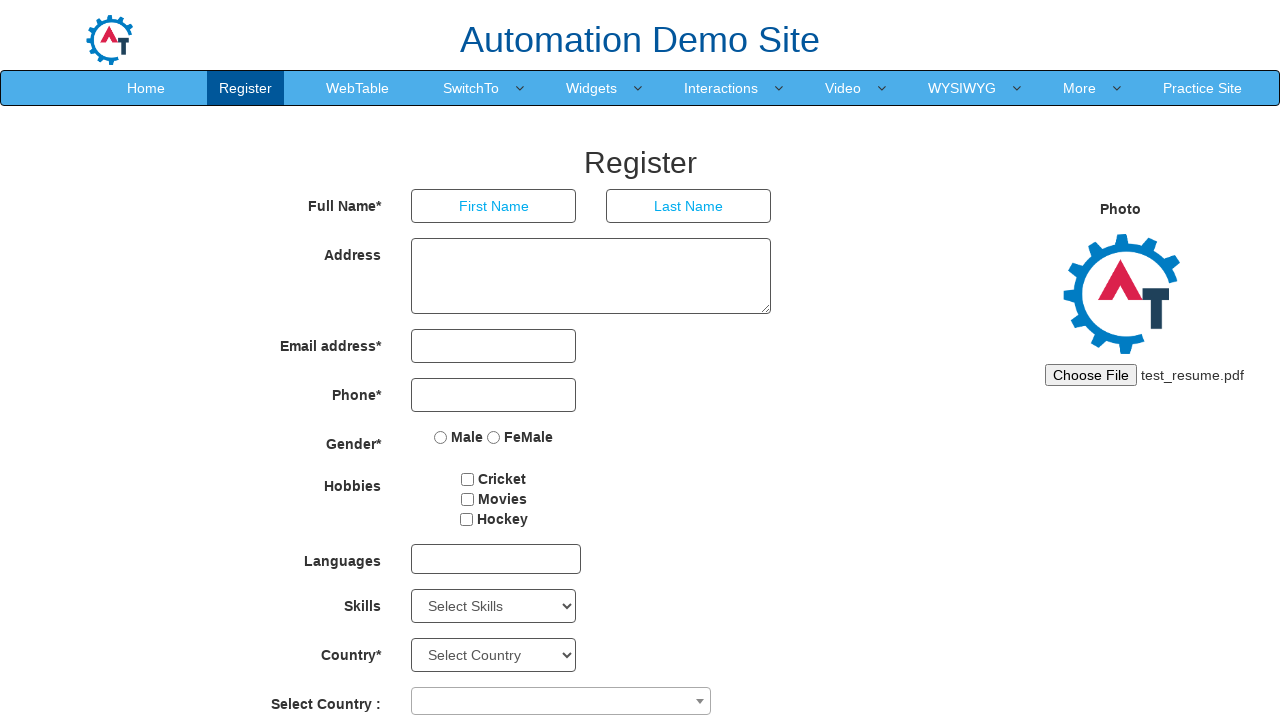

Retrieved input value from file field
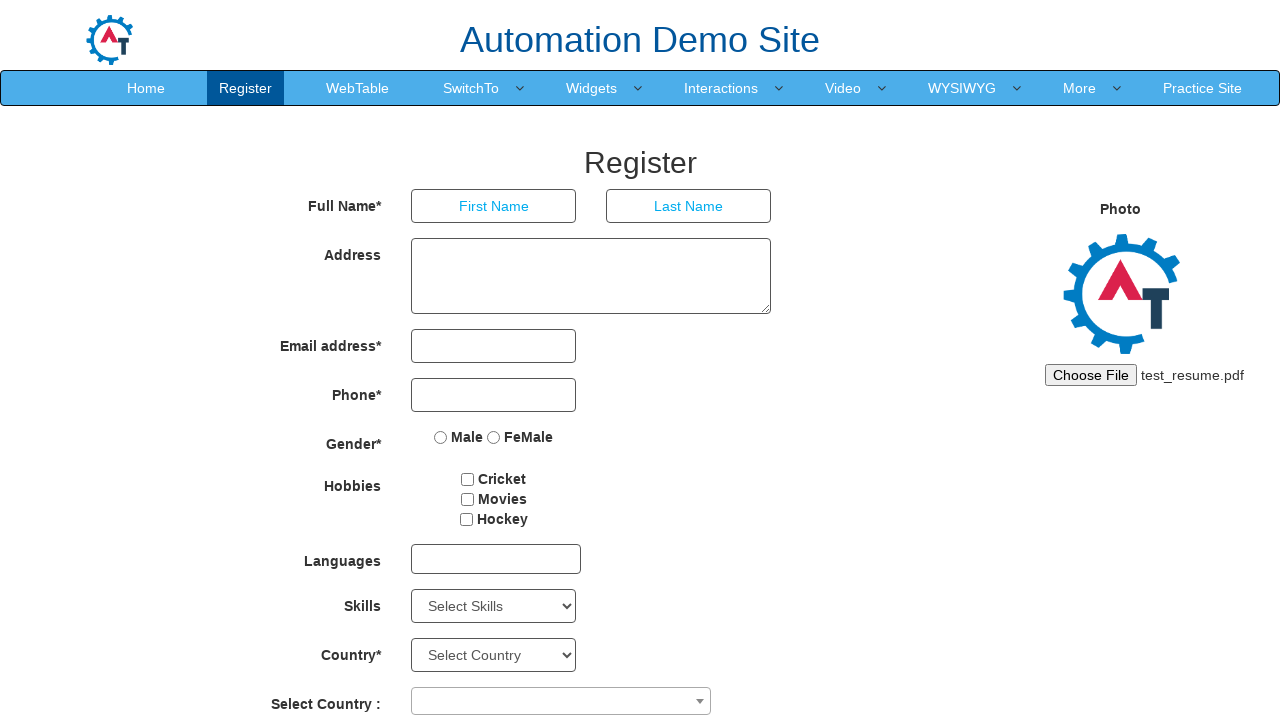

Verified that 'test_resume.pdf' is present in the file input value - upload successful
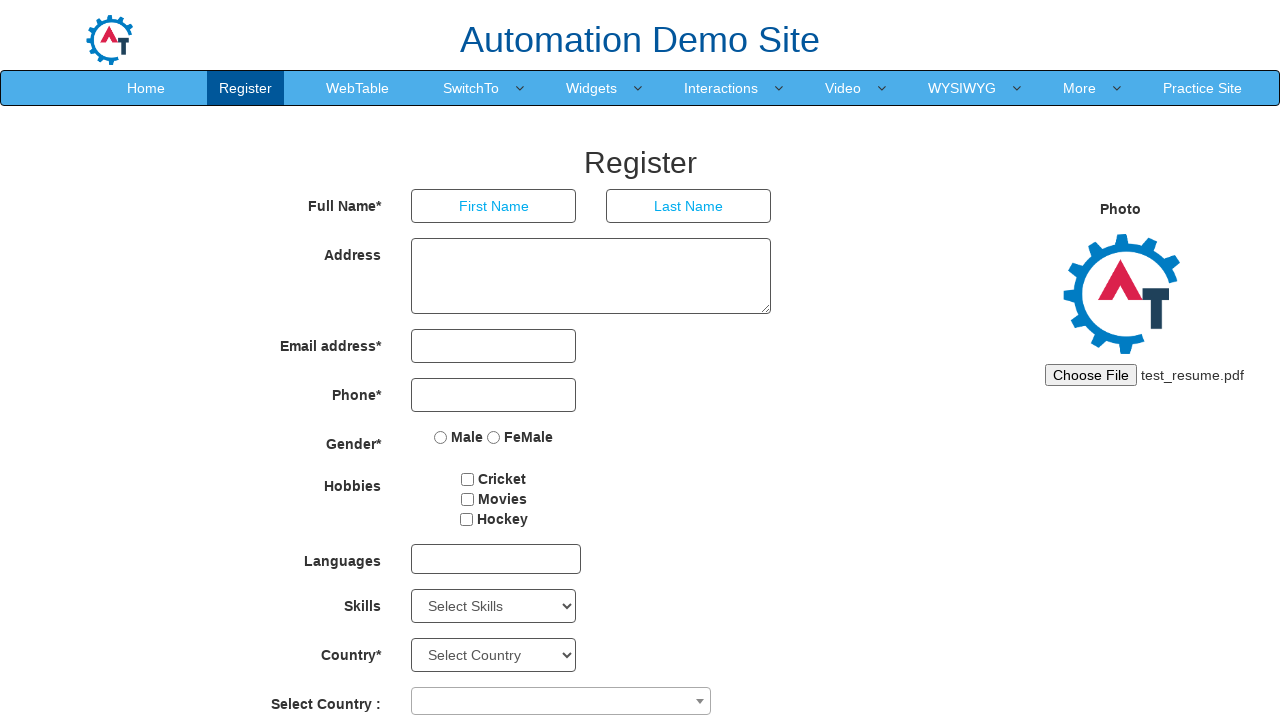

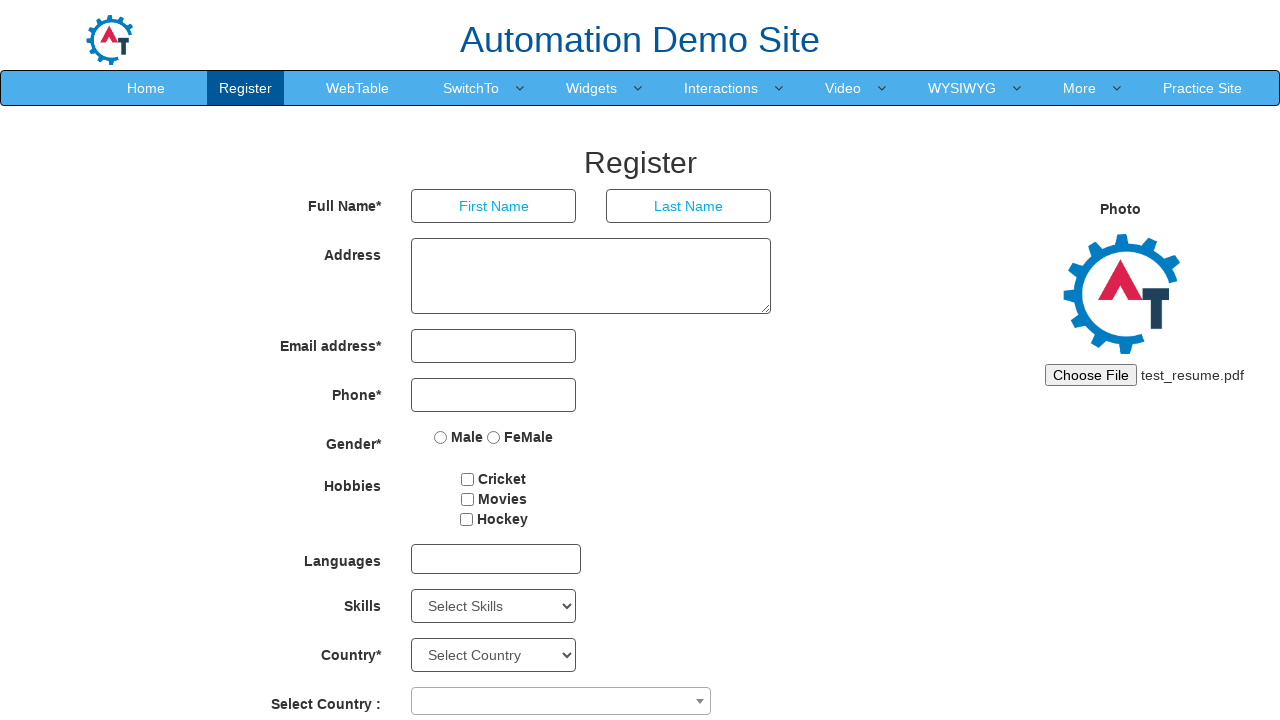